Tests the wallpaper calculator by entering various room dimensions (valid and invalid) and verifying calculation results and error messages are displayed correctly.

Starting URL: https://kalk.pro/finish/wallpaper/

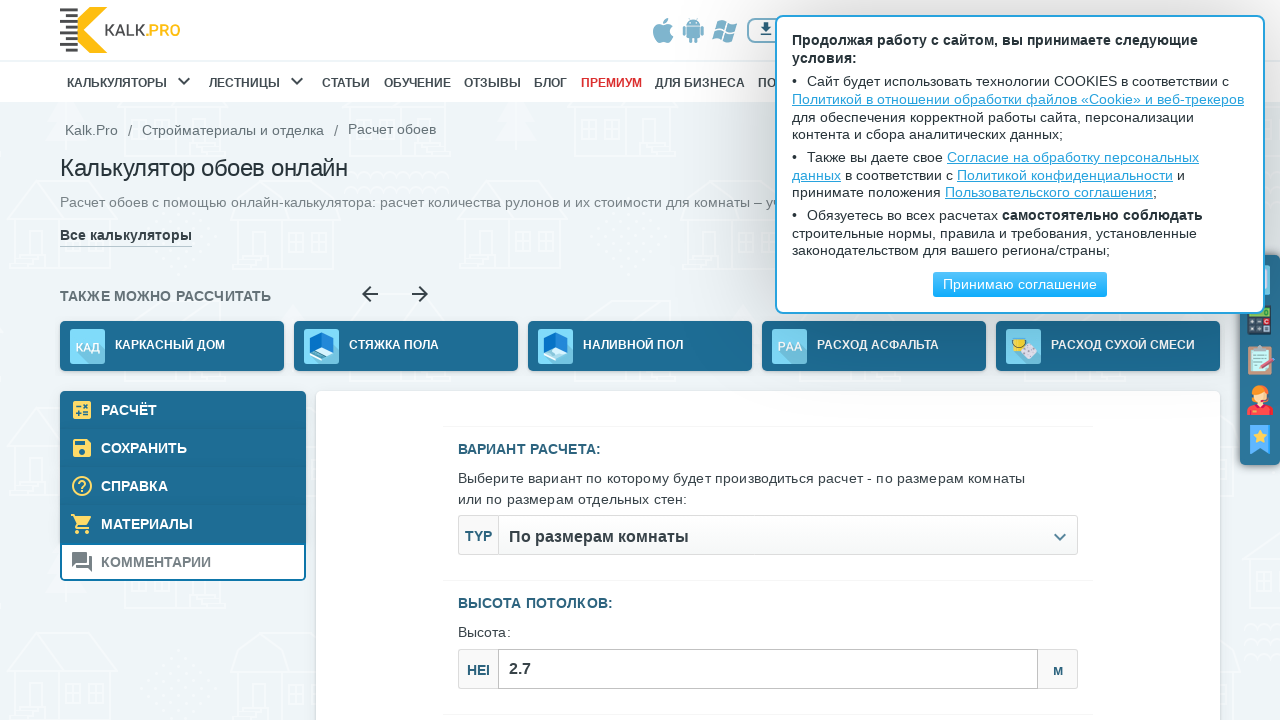

Filled room height with 1 on #js--roomСeiling_height
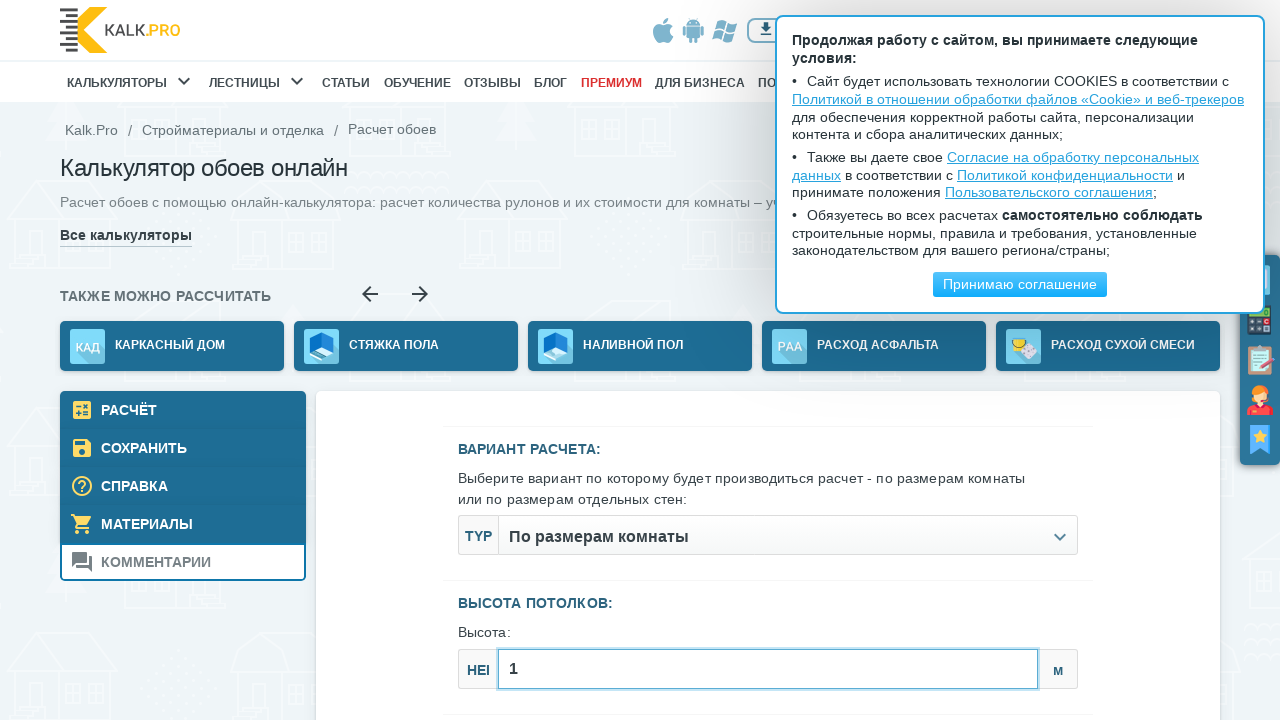

Filled room width with 1 on #js--roomSizes_width
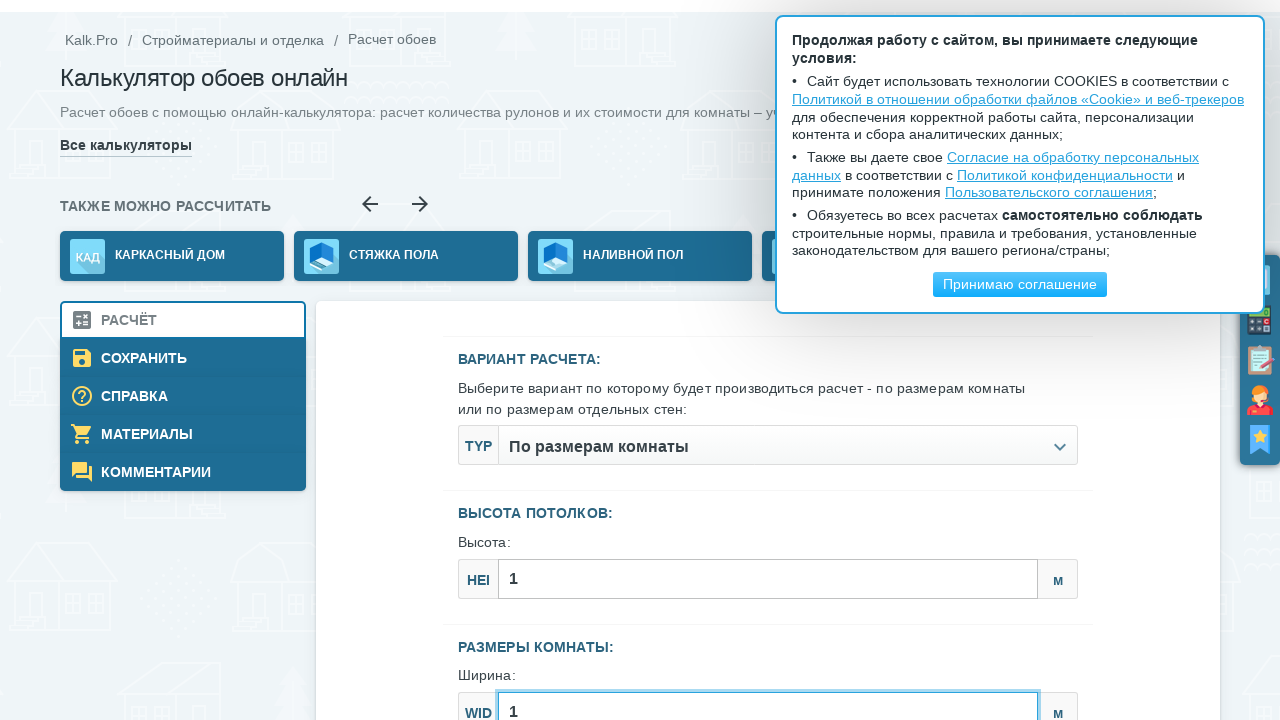

Filled room length with 1 on #js--roomSizes_length
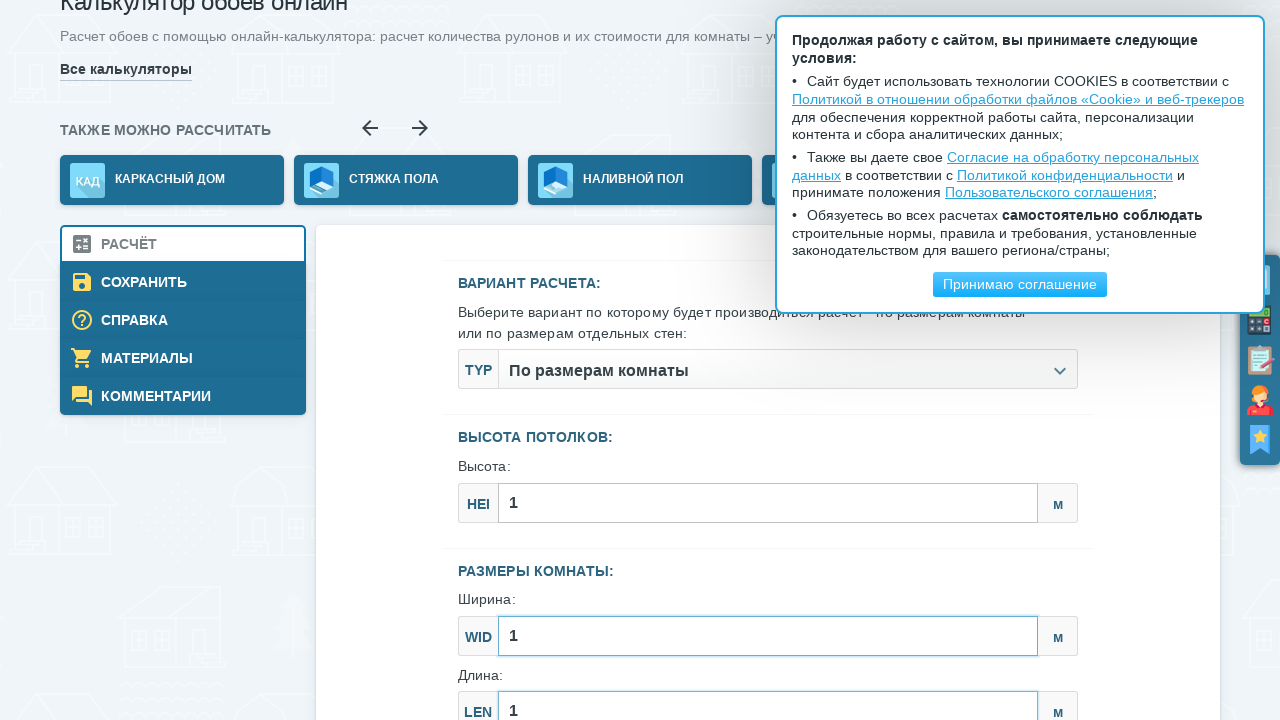

Clicked calculate button for valid dimensions (1x1x1) at (768, 361) on .js--calcModelFormSubmit
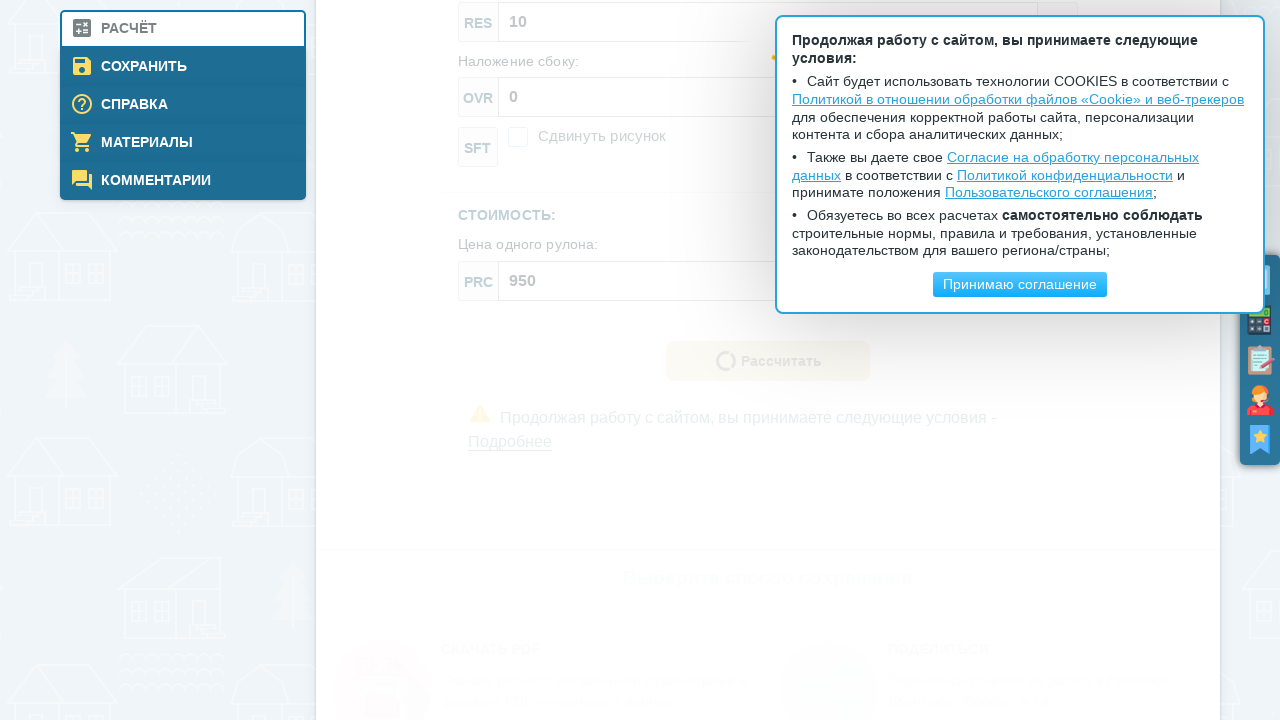

Results section loaded showing 'Результаты расчета'
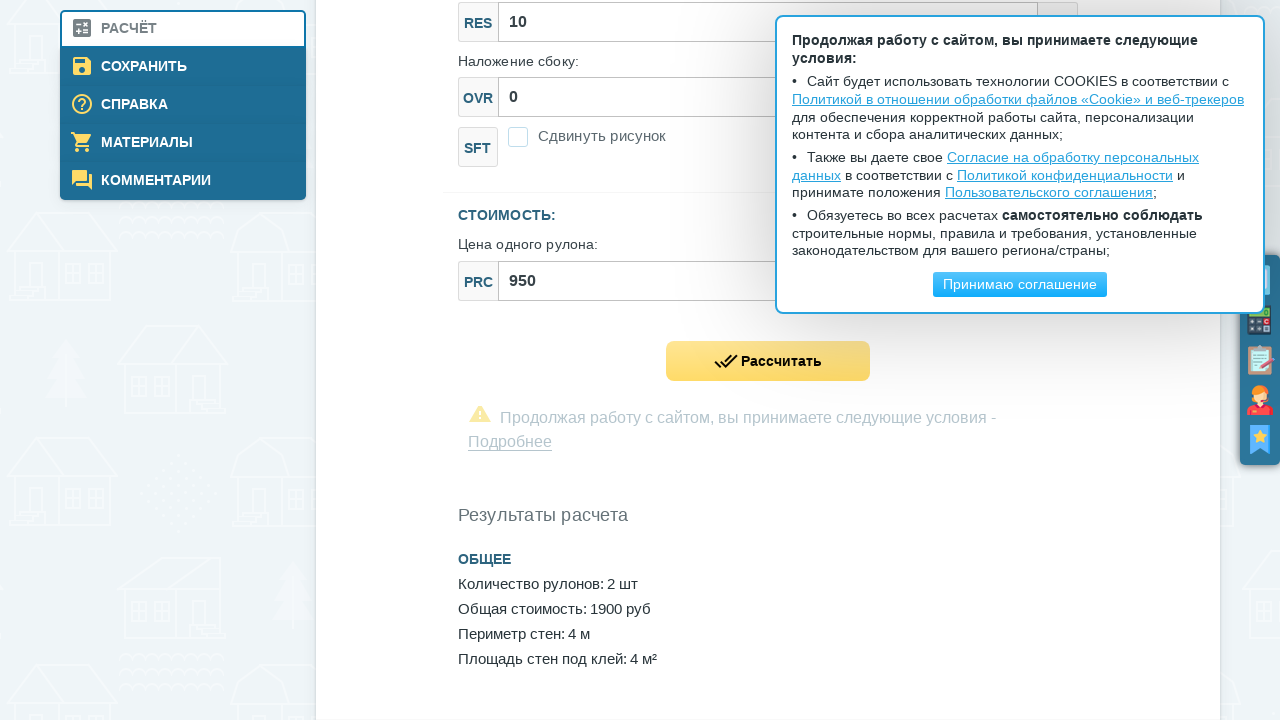

Wall area result element is visible
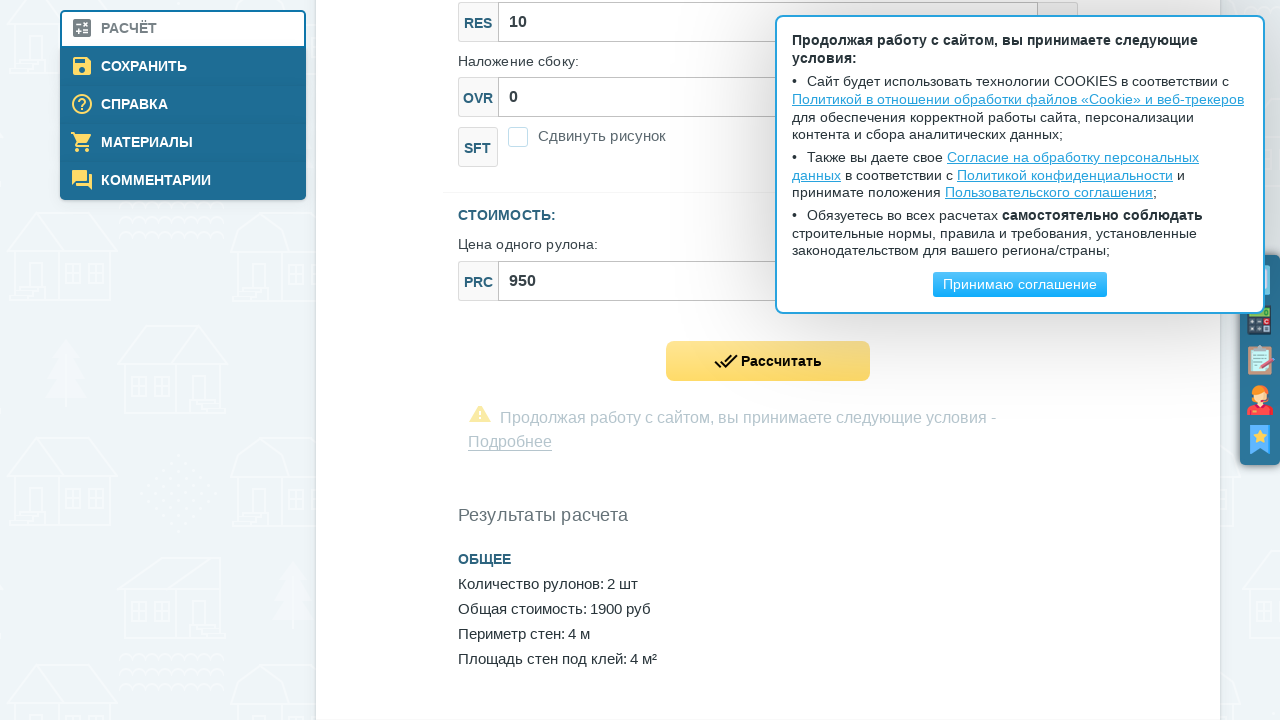

Filled room height with 0 (invalid dimension) on #js--roomСeiling_height
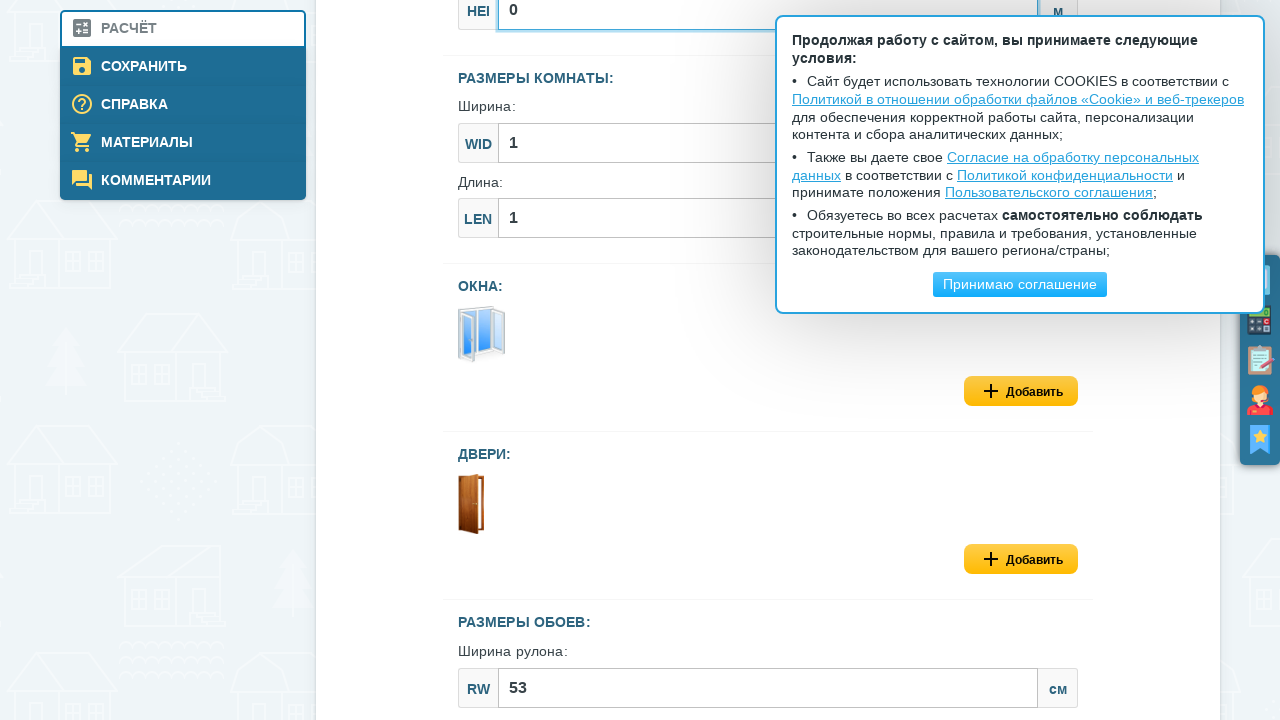

Filled room width with 1 on #js--roomSizes_width
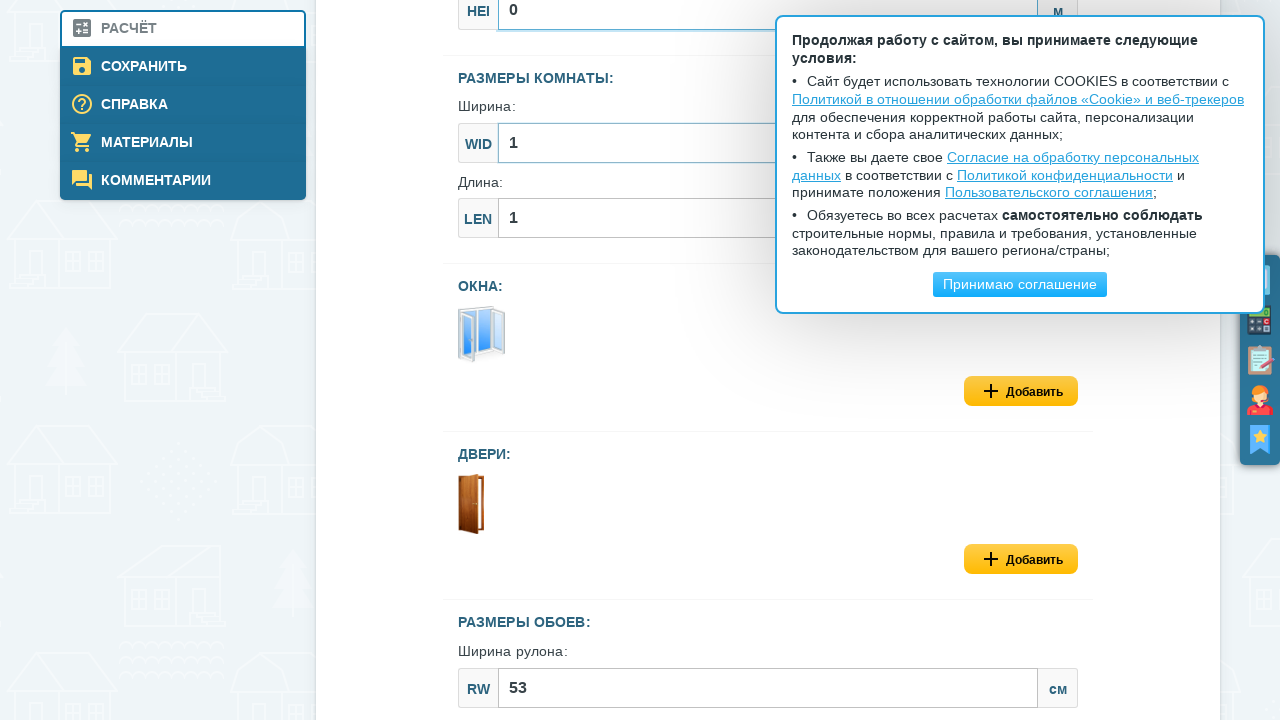

Filled room length with 1 on #js--roomSizes_length
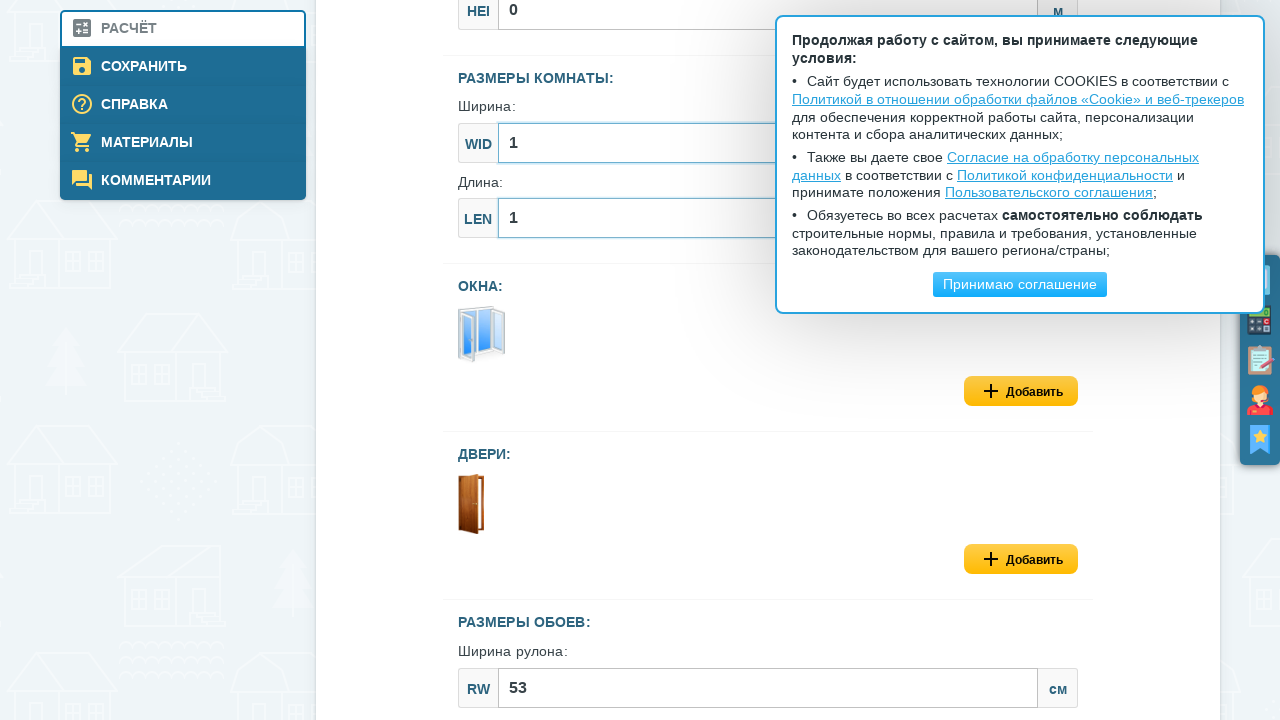

Clicked calculate button for invalid dimensions (0x1x1) at (768, 361) on .js--calcModelFormSubmit
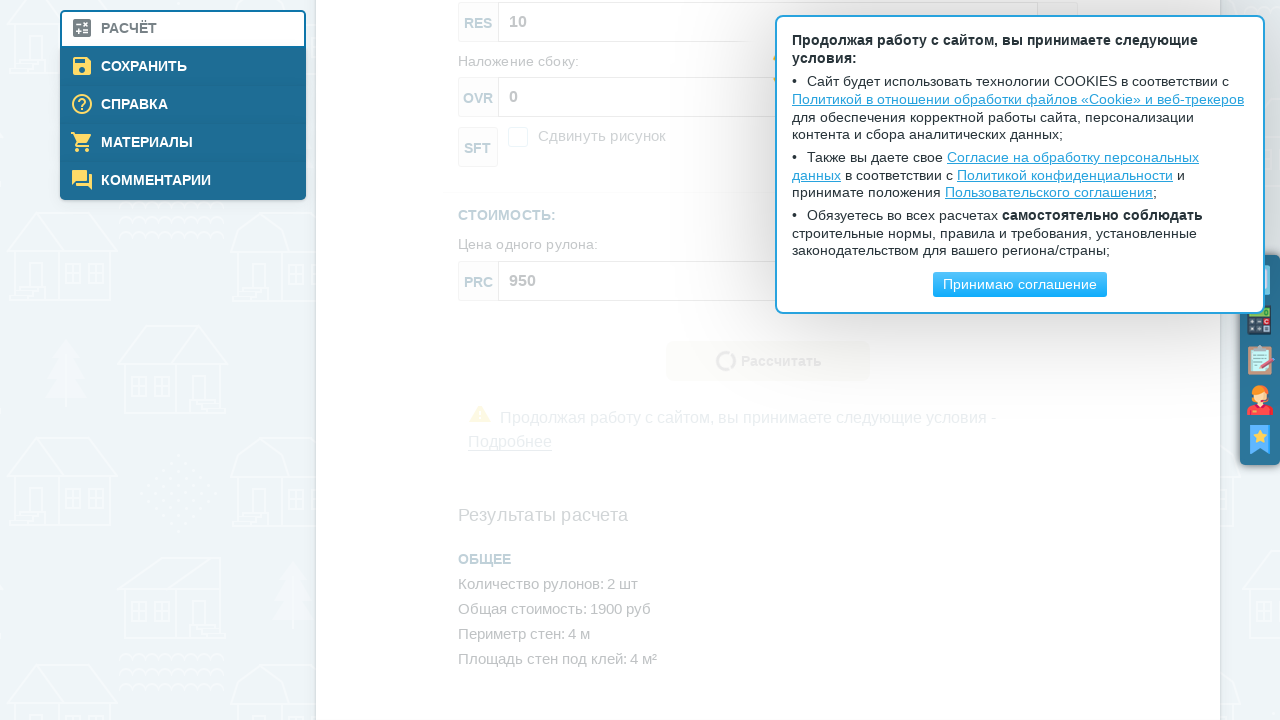

Error message section loaded showing 'Ошибки'
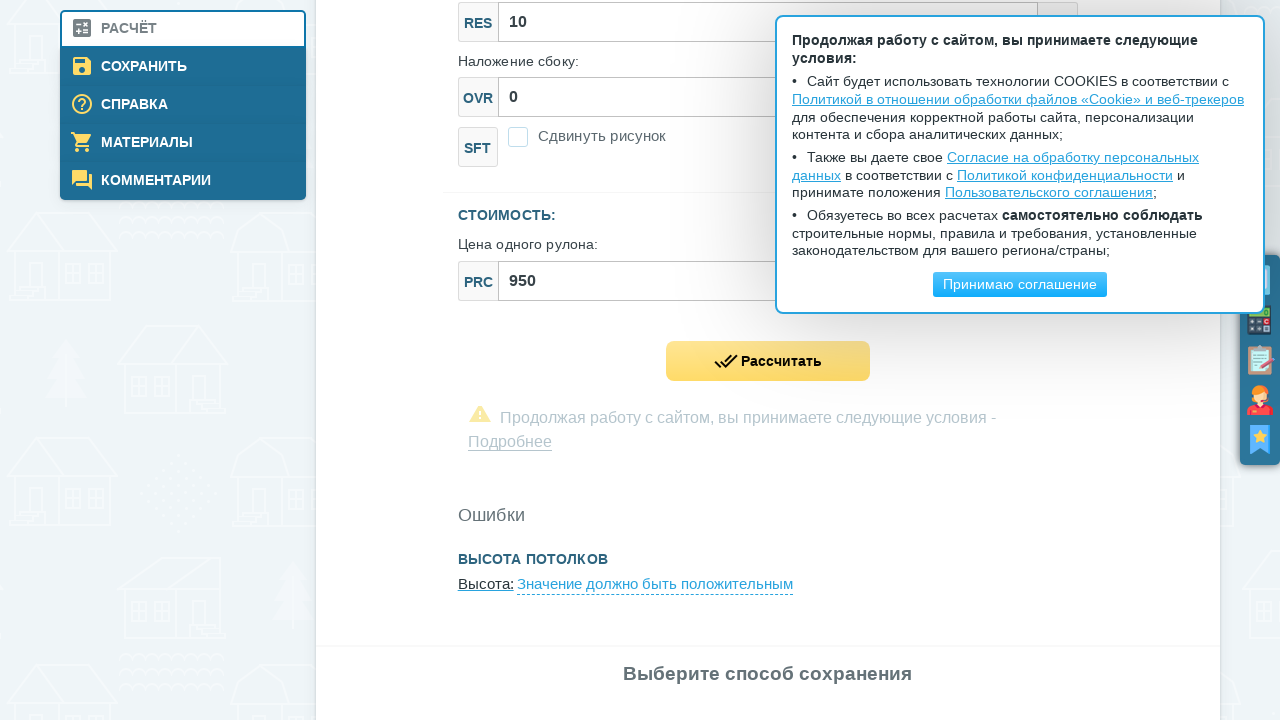

Filled room height with letter 'a' (invalid input) on #js--roomСeiling_height
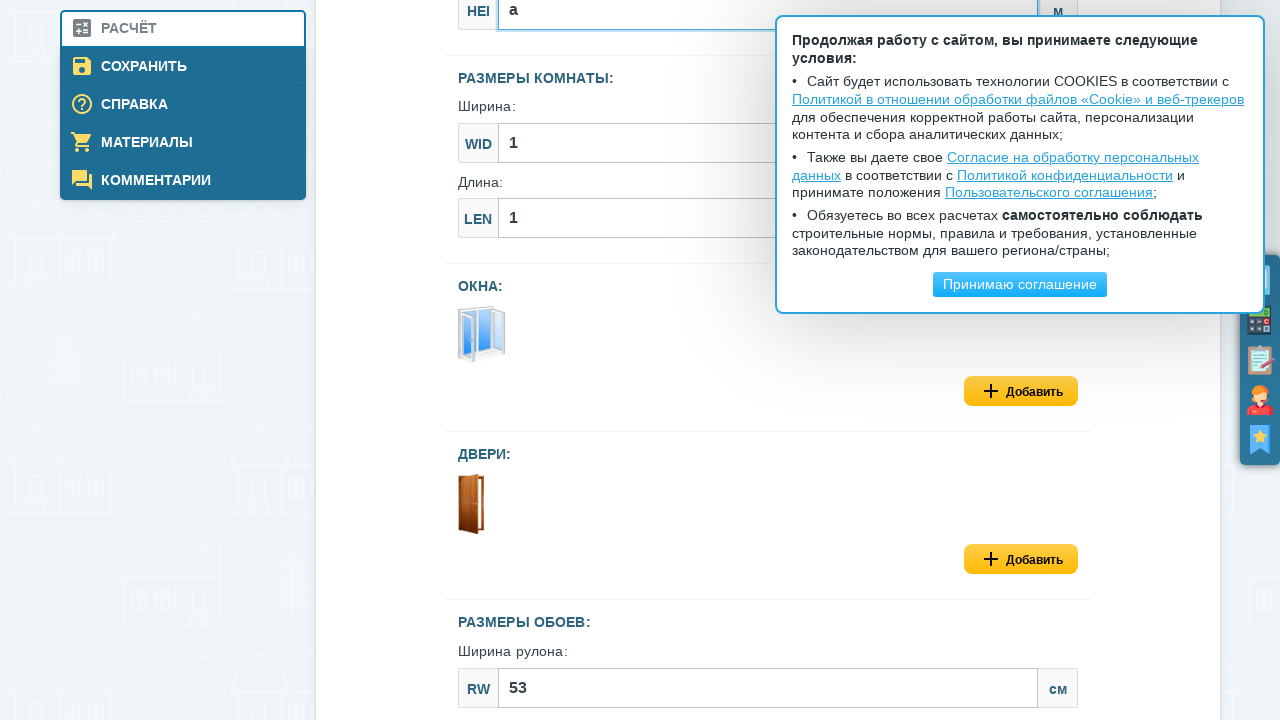

Filled room width with letter 'b' (invalid input) on #js--roomSizes_width
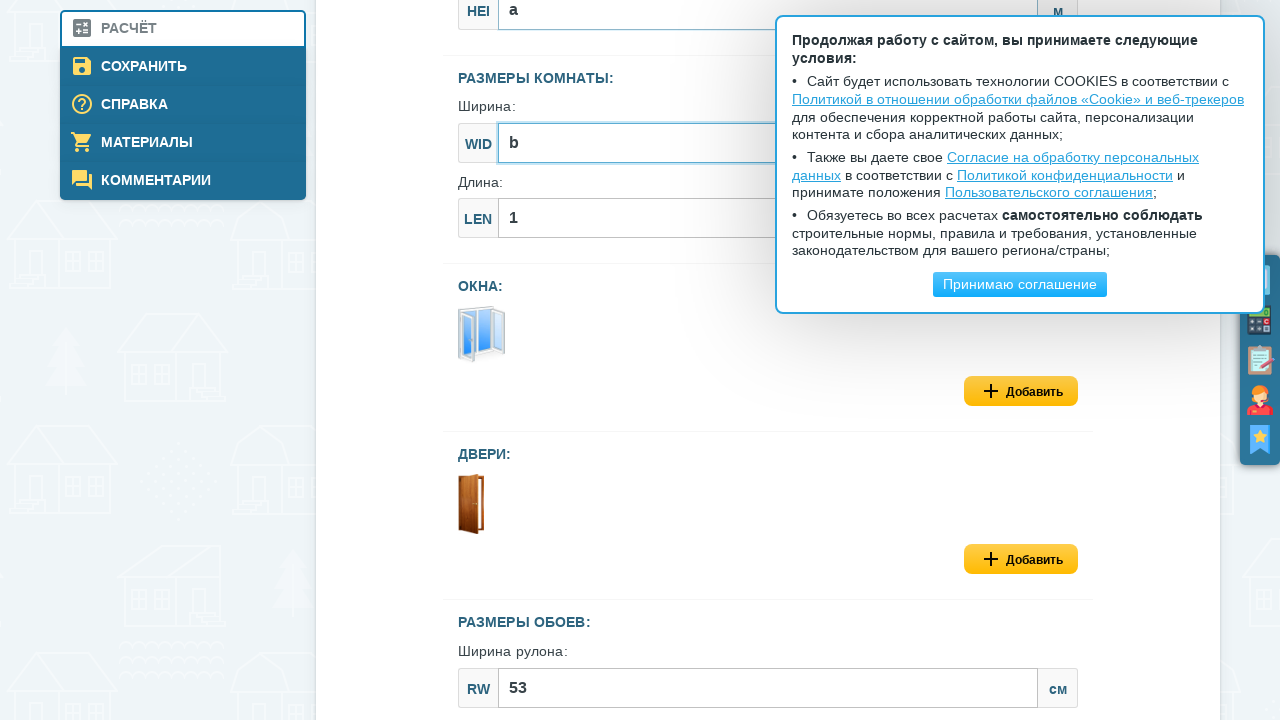

Filled room length with letter 'c' (invalid input) on #js--roomSizes_length
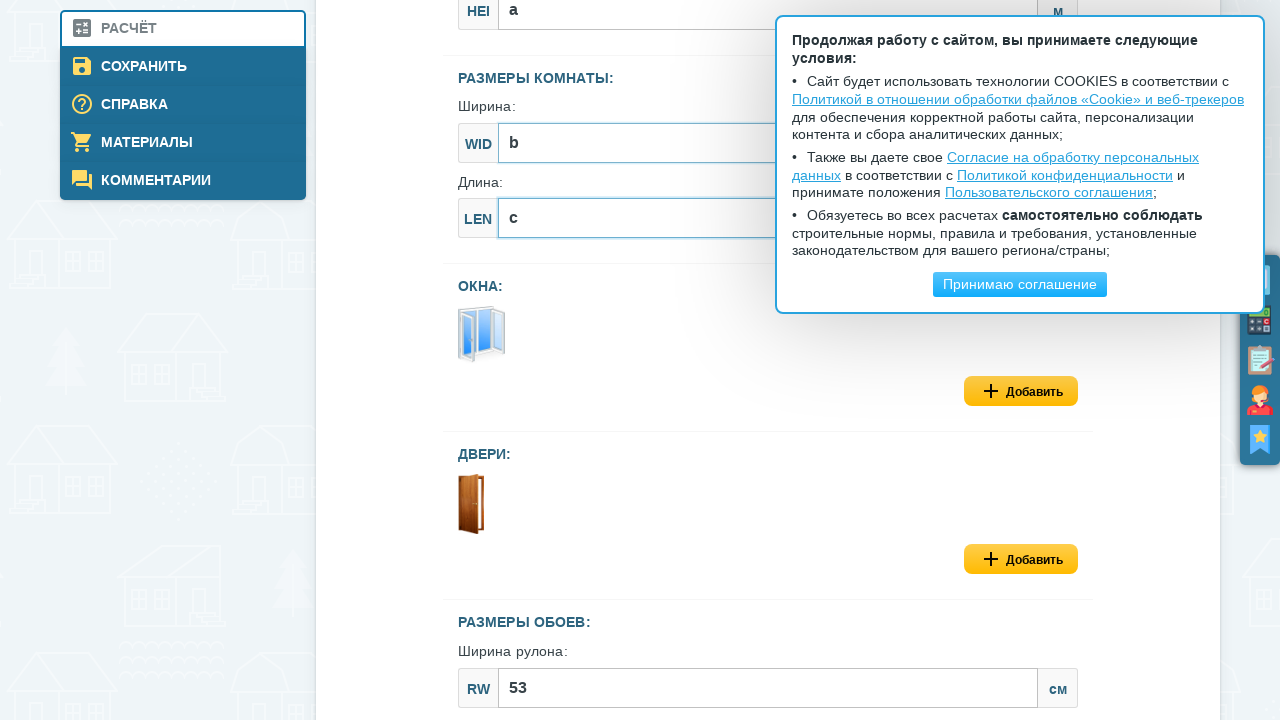

Clicked calculate button for non-numeric dimensions (a, b, c) at (768, 361) on .js--calcModelFormSubmit
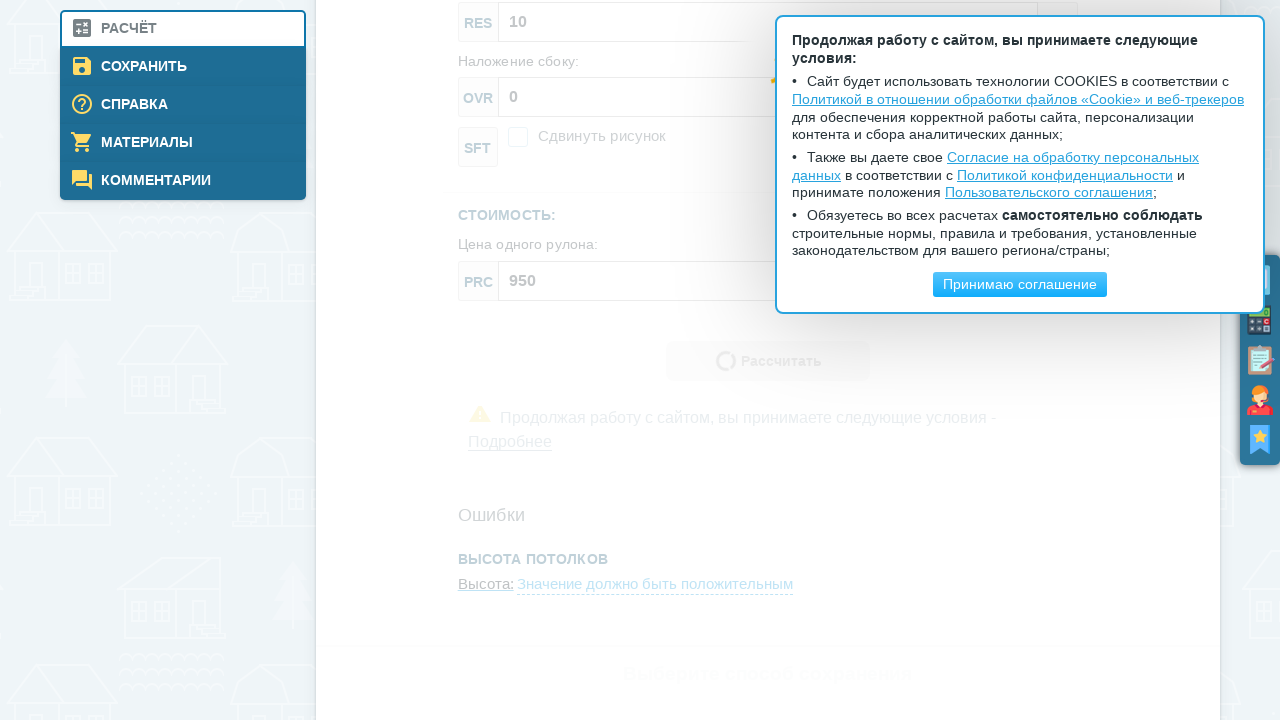

Error message section loaded showing 'Ошибки' for invalid input
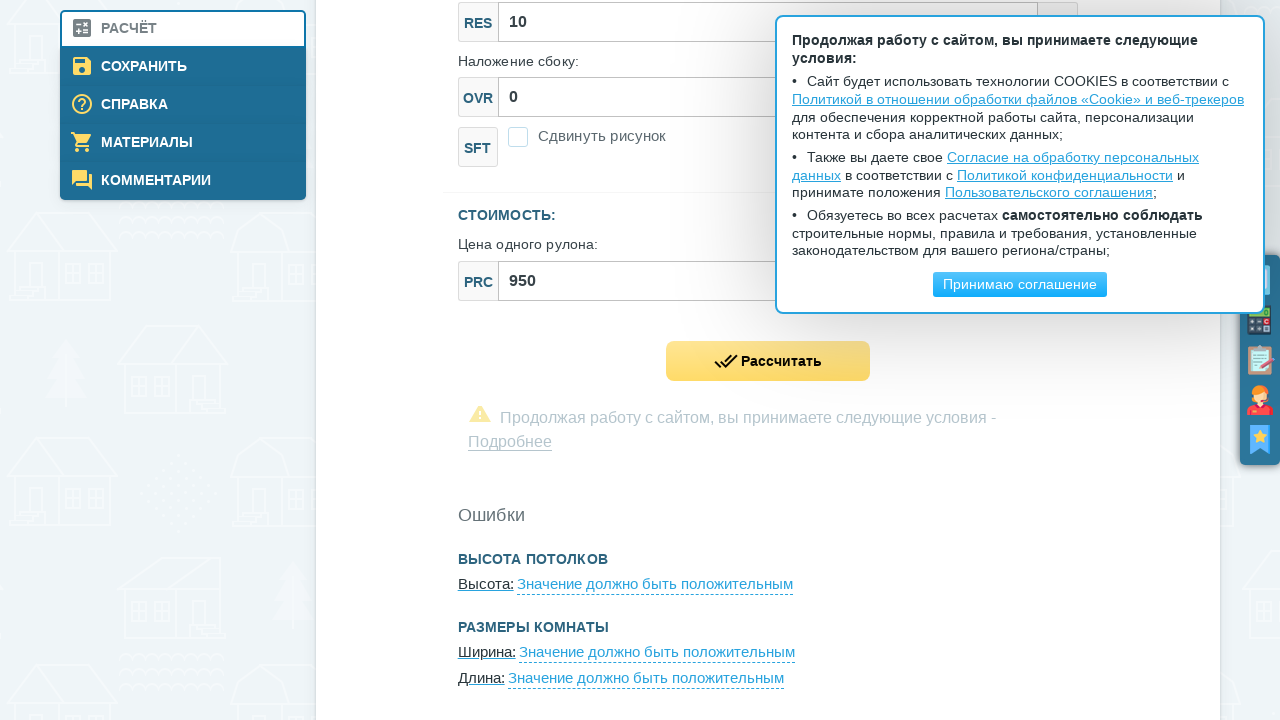

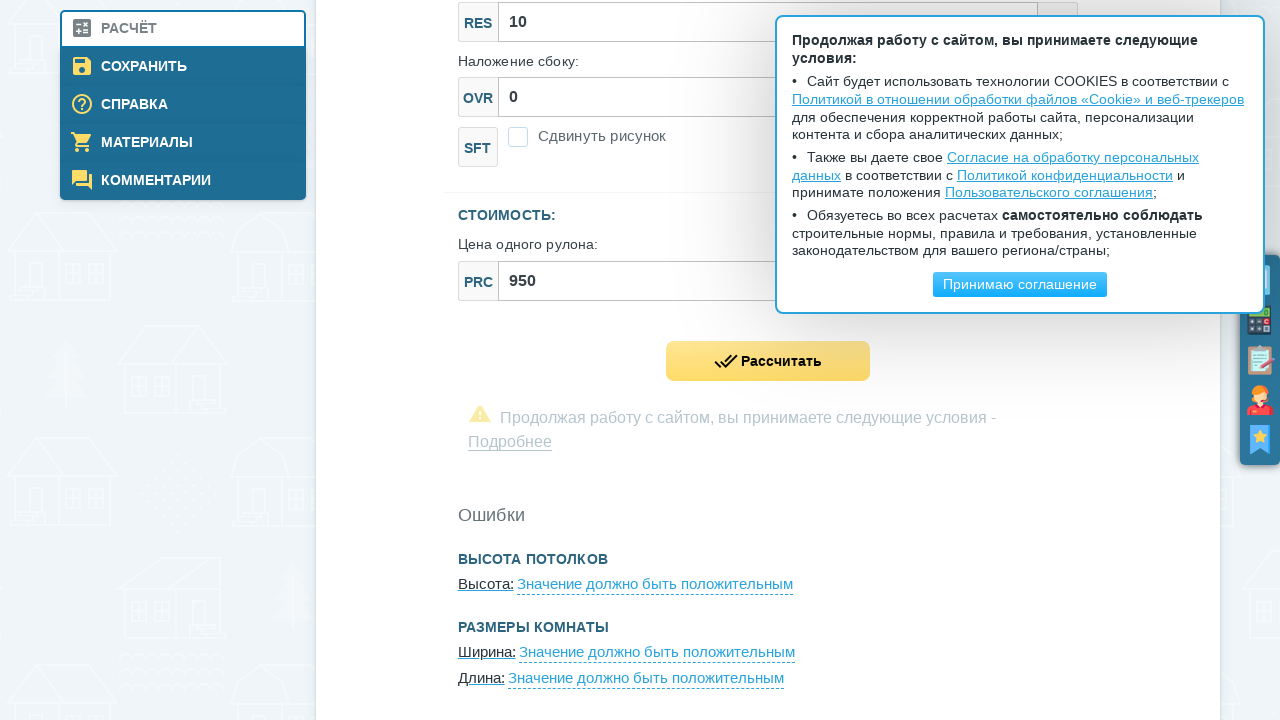